Tests that other controls (toggle, label) are hidden when editing a todo item

Starting URL: https://demo.playwright.dev/todomvc

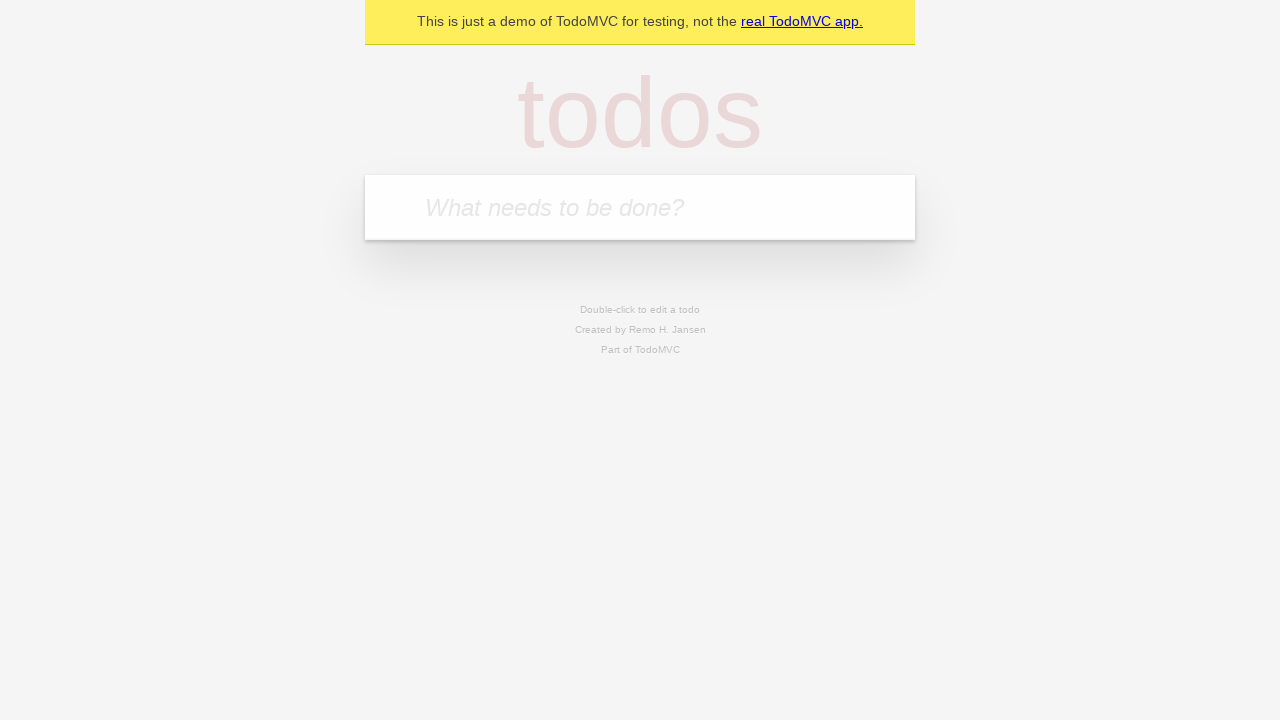

Filled new todo field with 'buy some cheese' on internal:attr=[placeholder="What needs to be done?"i]
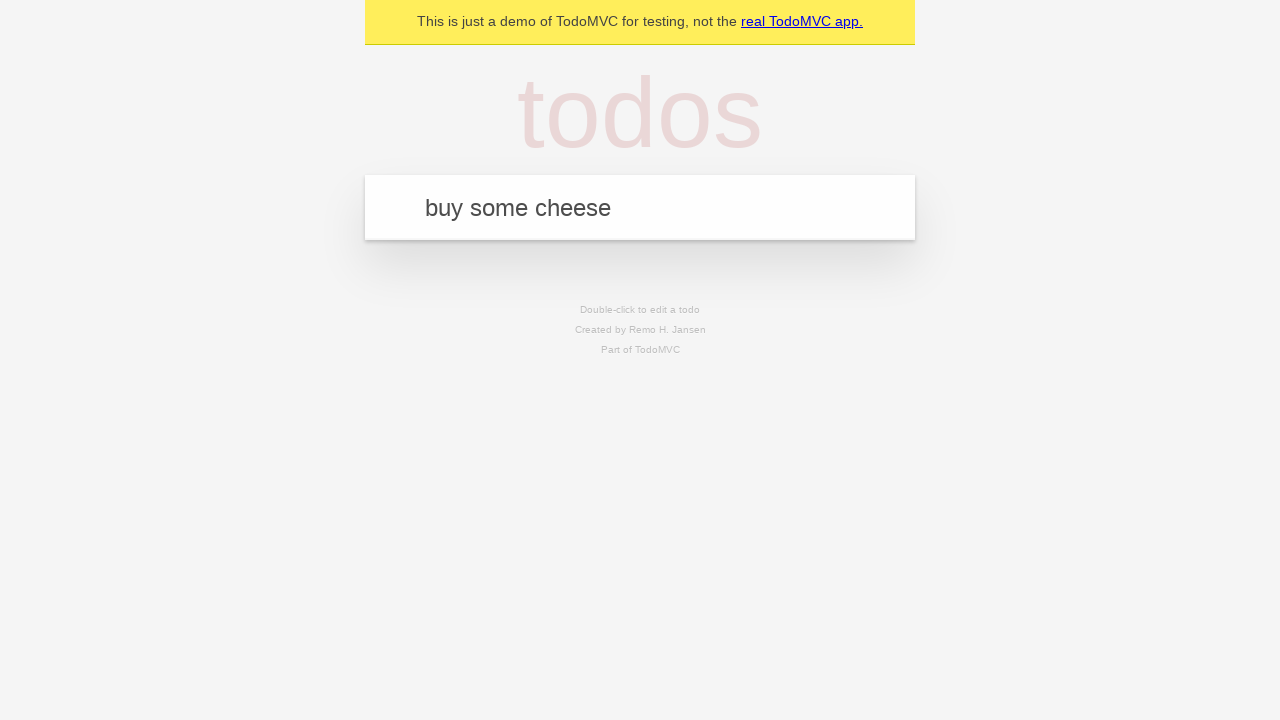

Pressed Enter to create todo 'buy some cheese' on internal:attr=[placeholder="What needs to be done?"i]
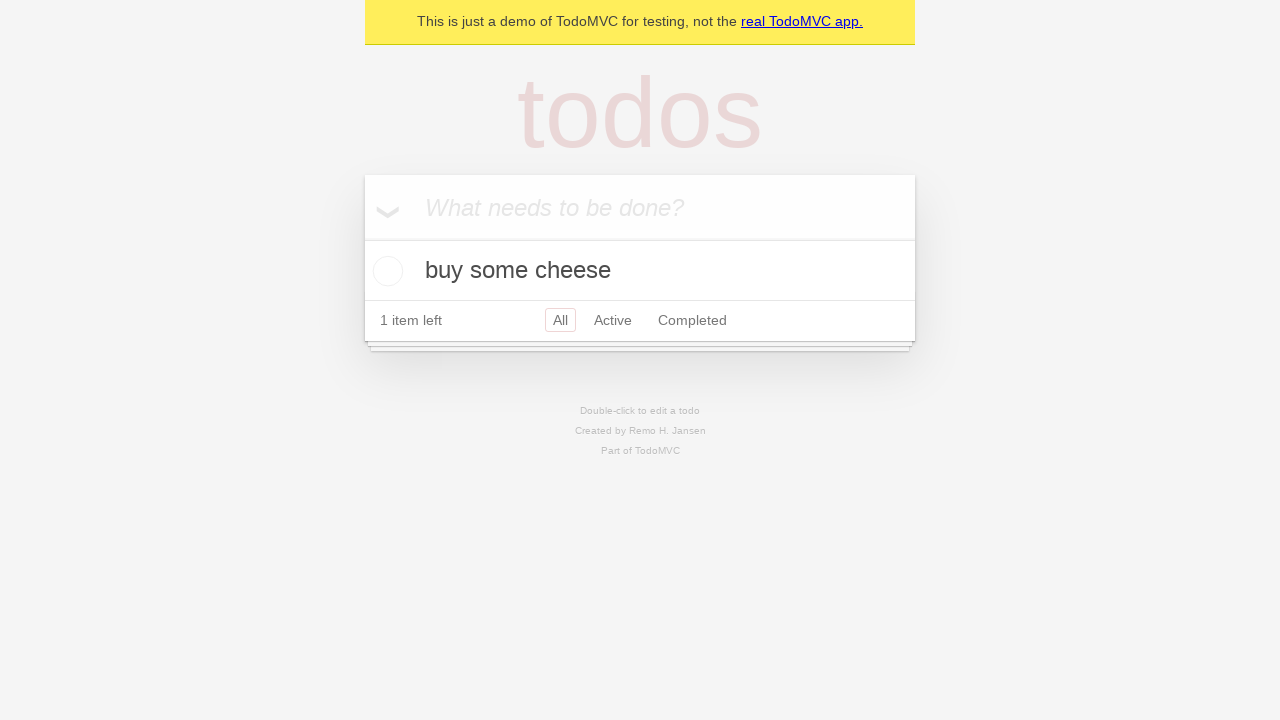

Filled new todo field with 'feed the cat' on internal:attr=[placeholder="What needs to be done?"i]
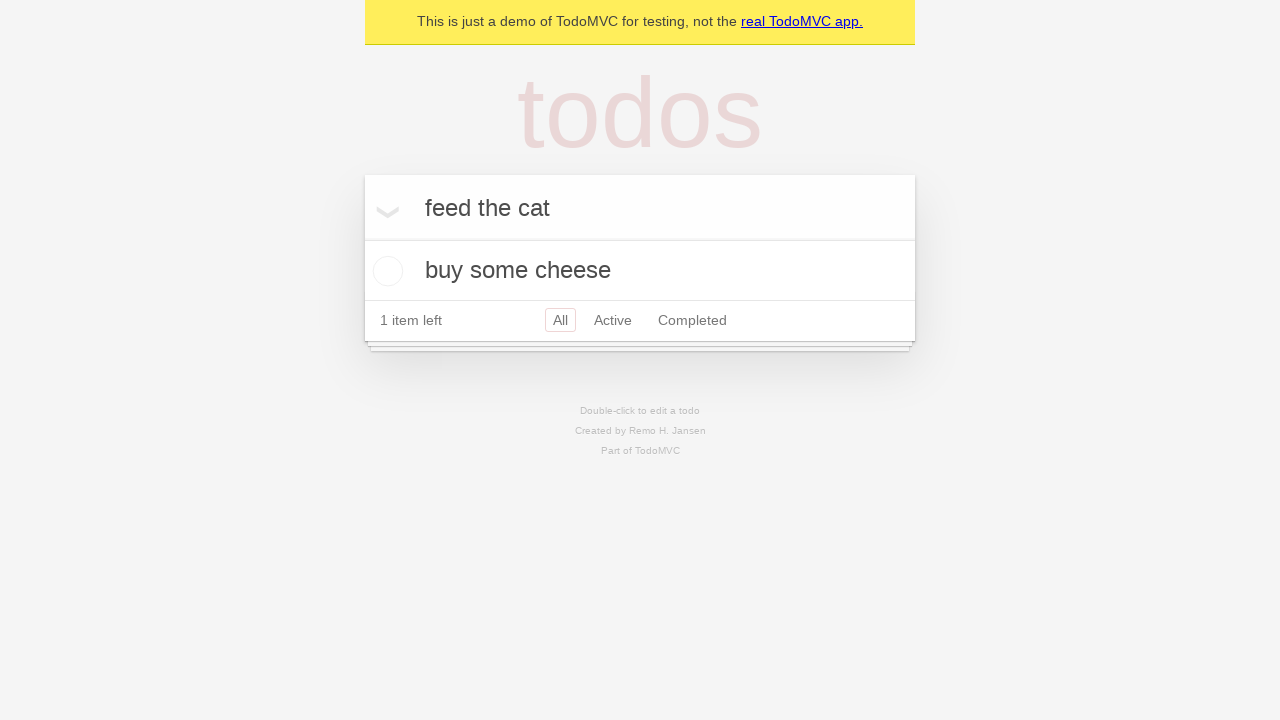

Pressed Enter to create todo 'feed the cat' on internal:attr=[placeholder="What needs to be done?"i]
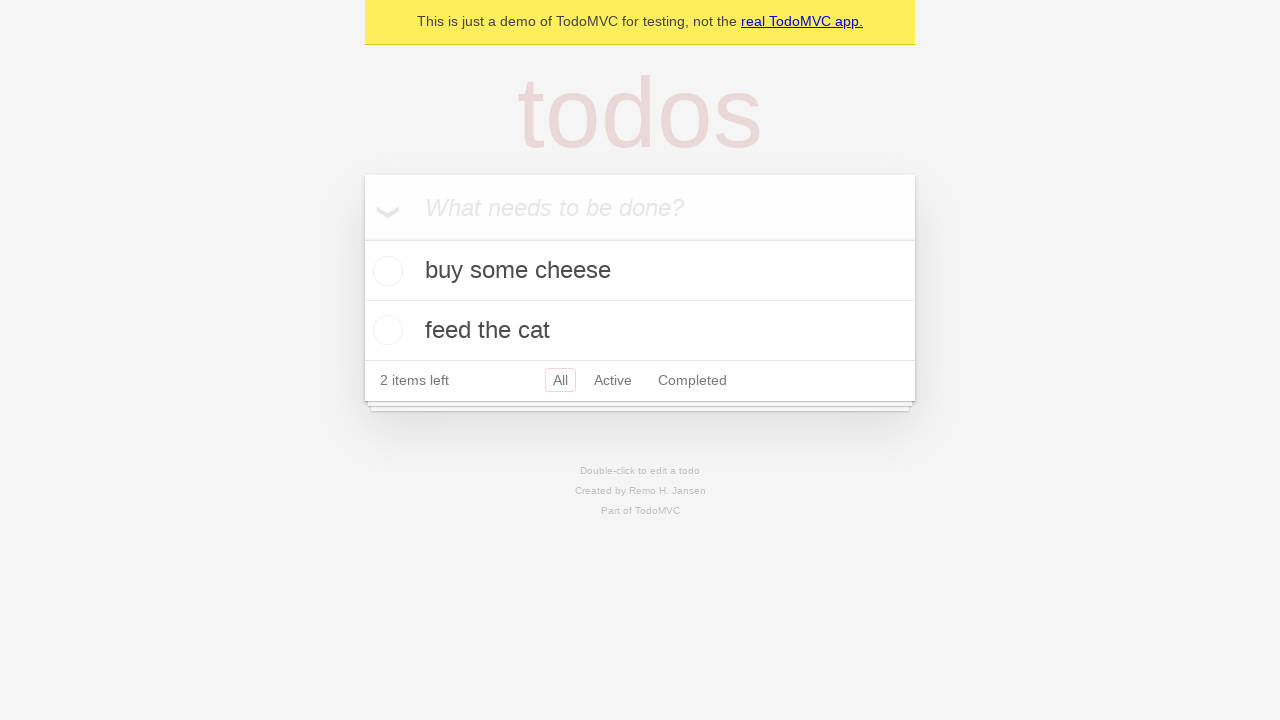

Filled new todo field with 'book a doctors appointment' on internal:attr=[placeholder="What needs to be done?"i]
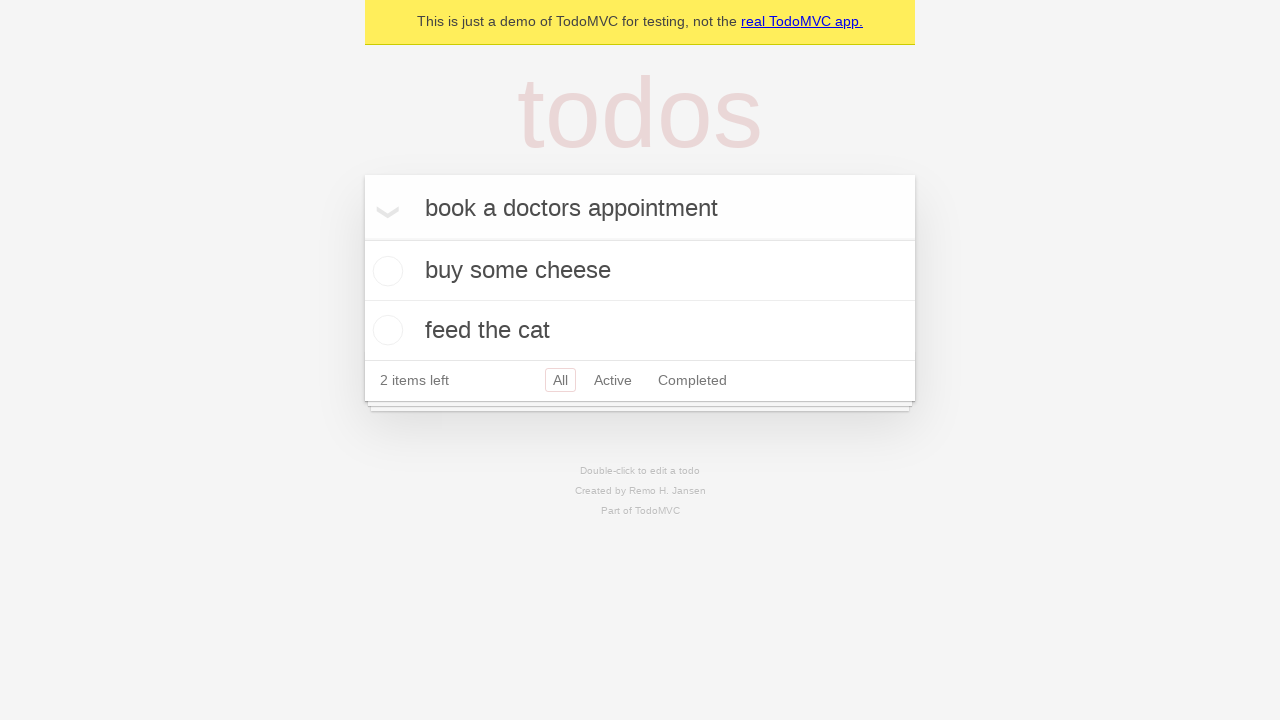

Pressed Enter to create todo 'book a doctors appointment' on internal:attr=[placeholder="What needs to be done?"i]
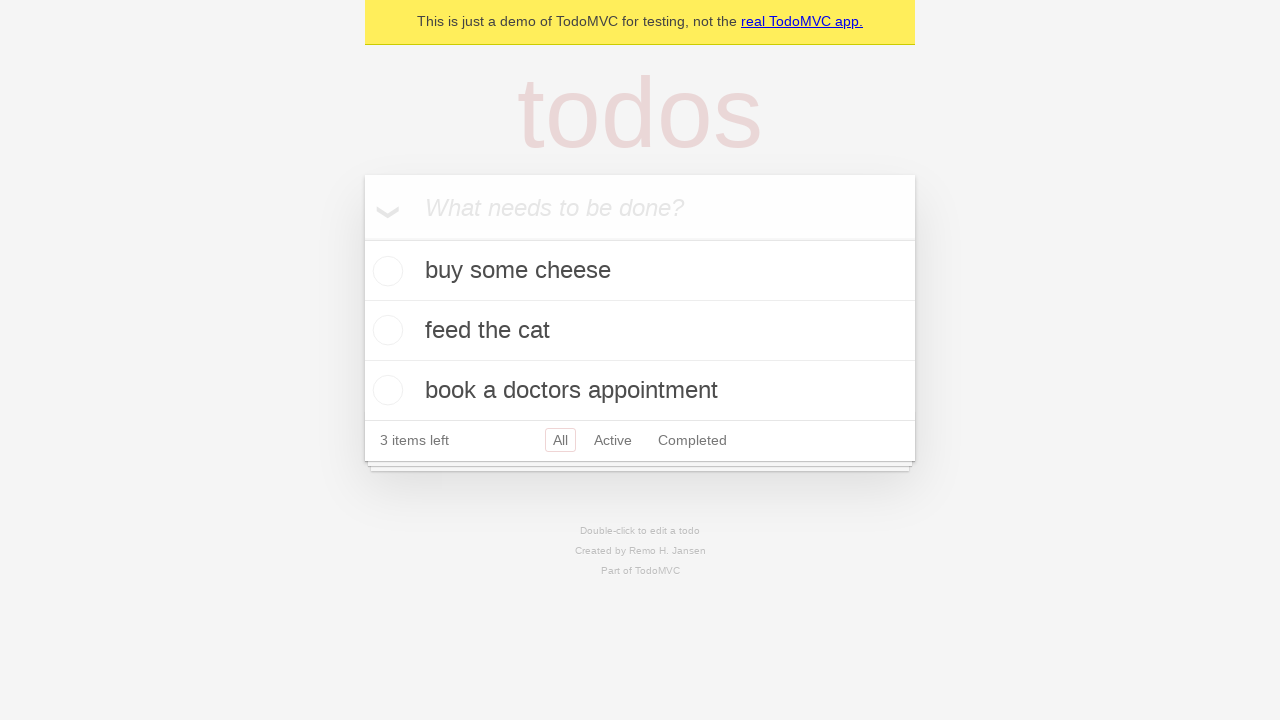

Double-clicked second todo item to enter edit mode at (640, 331) on .todo-list li >> nth=1
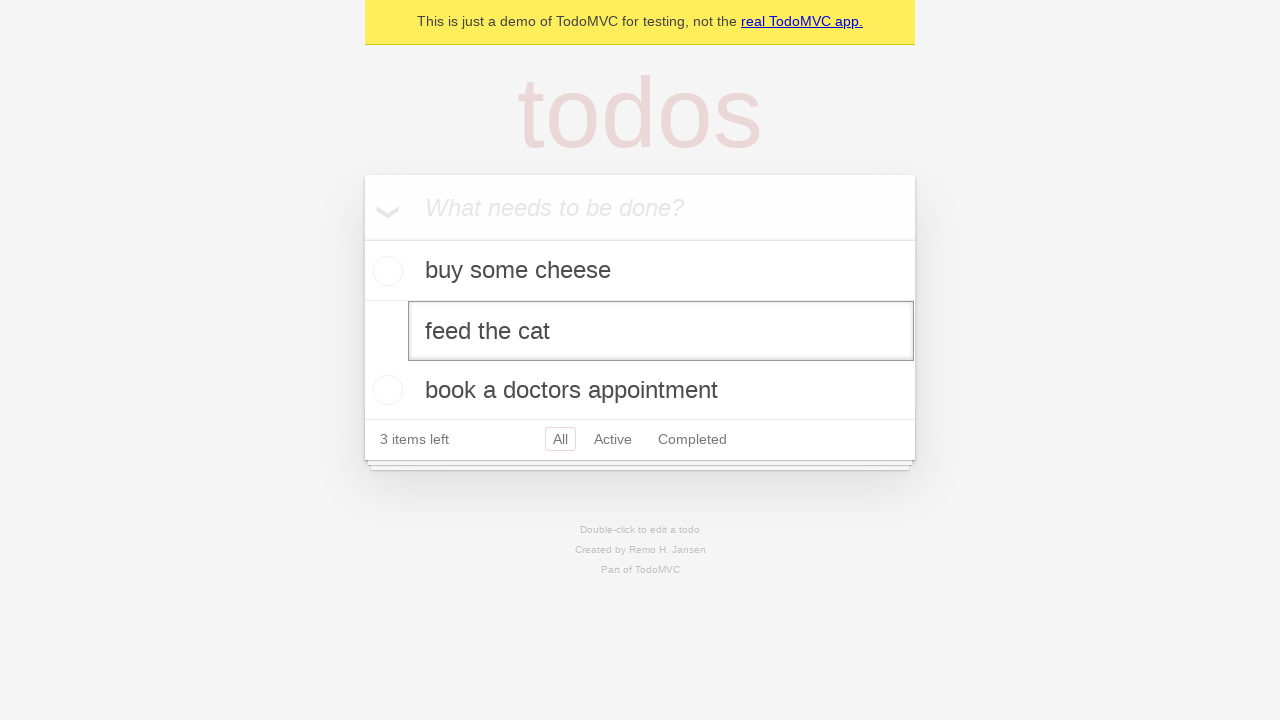

Verified that todo item entered editing state
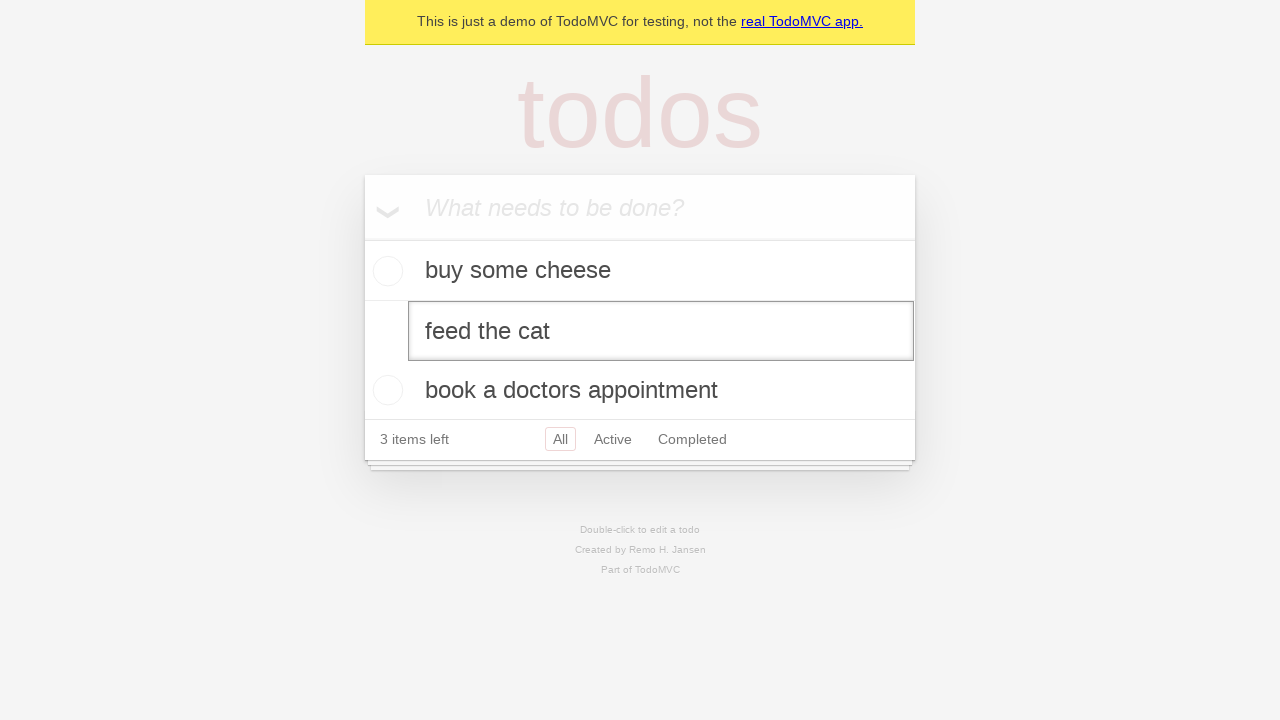

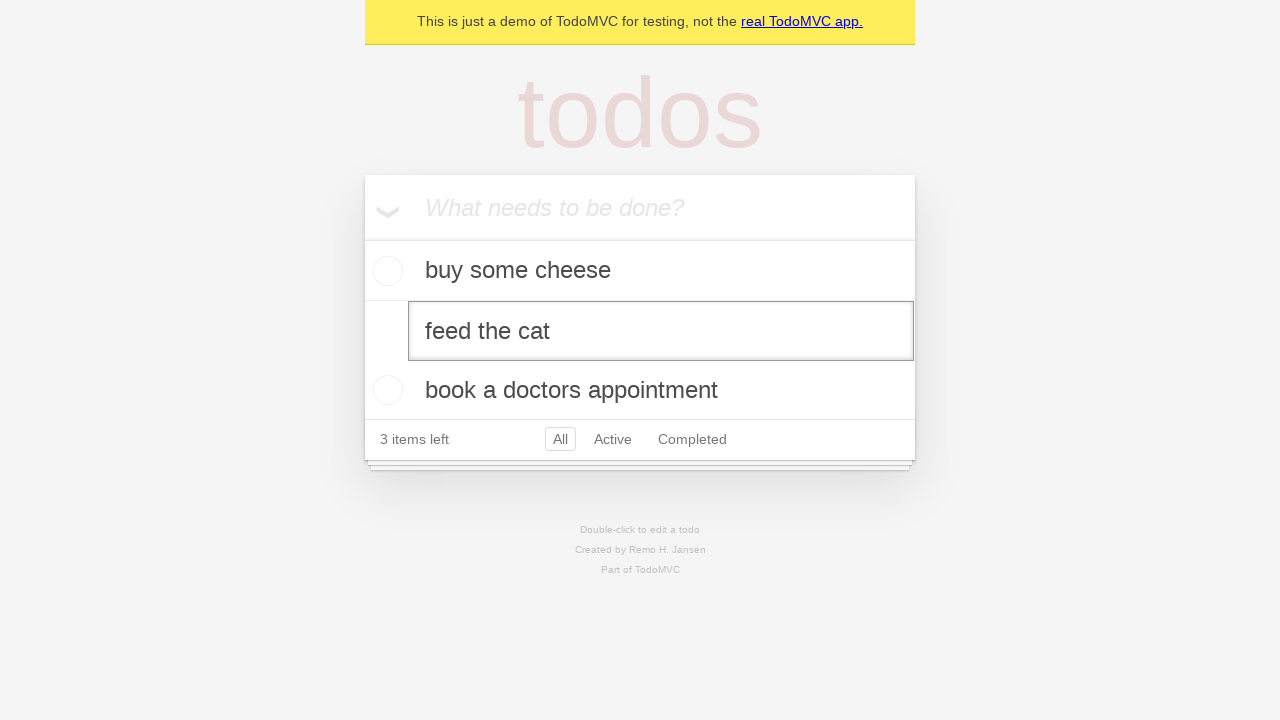